Simple navigation test that loads the nopCommerce demo page

Starting URL: https://www.nopcommerce.com/en/demo

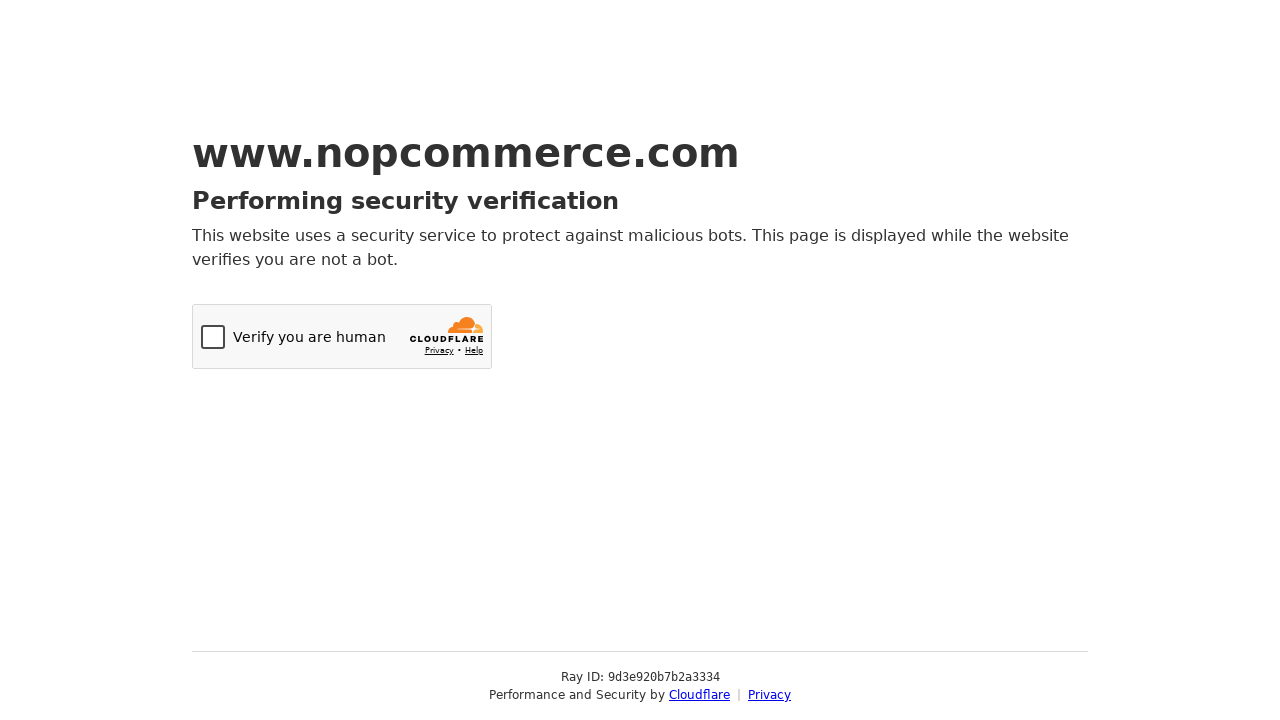

Navigated to nopCommerce demo page
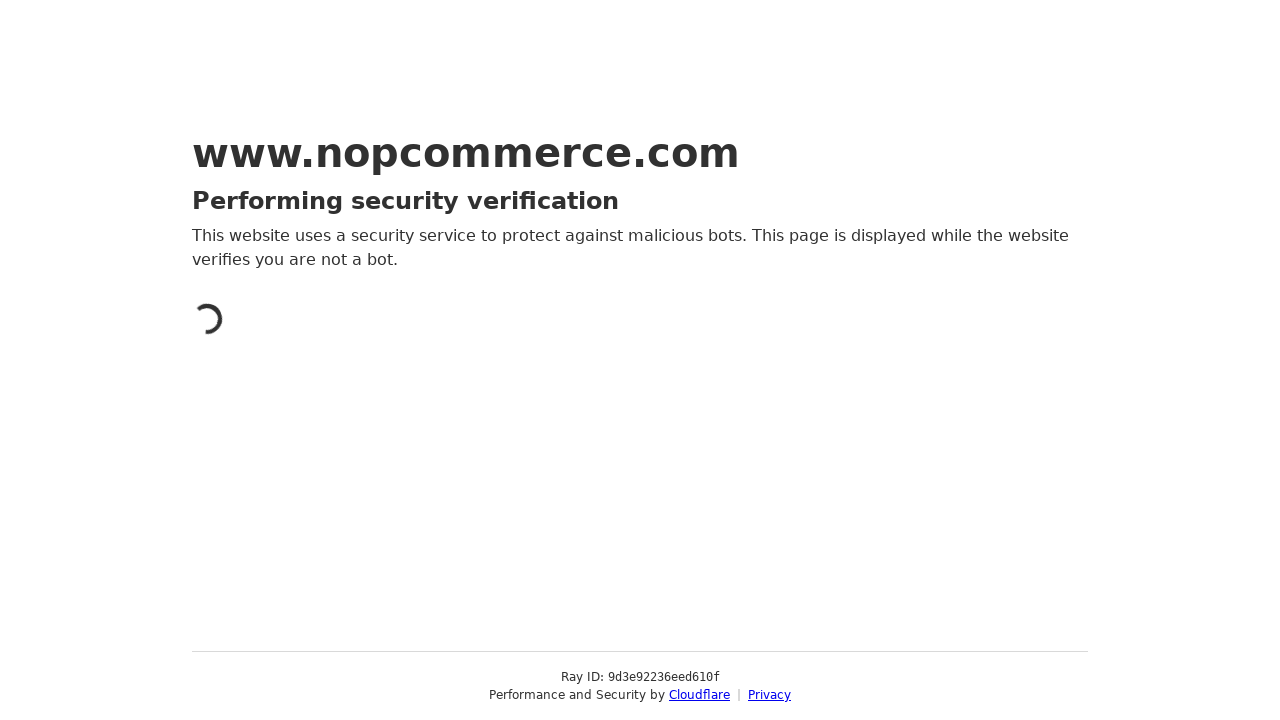

Page fully loaded and network idle
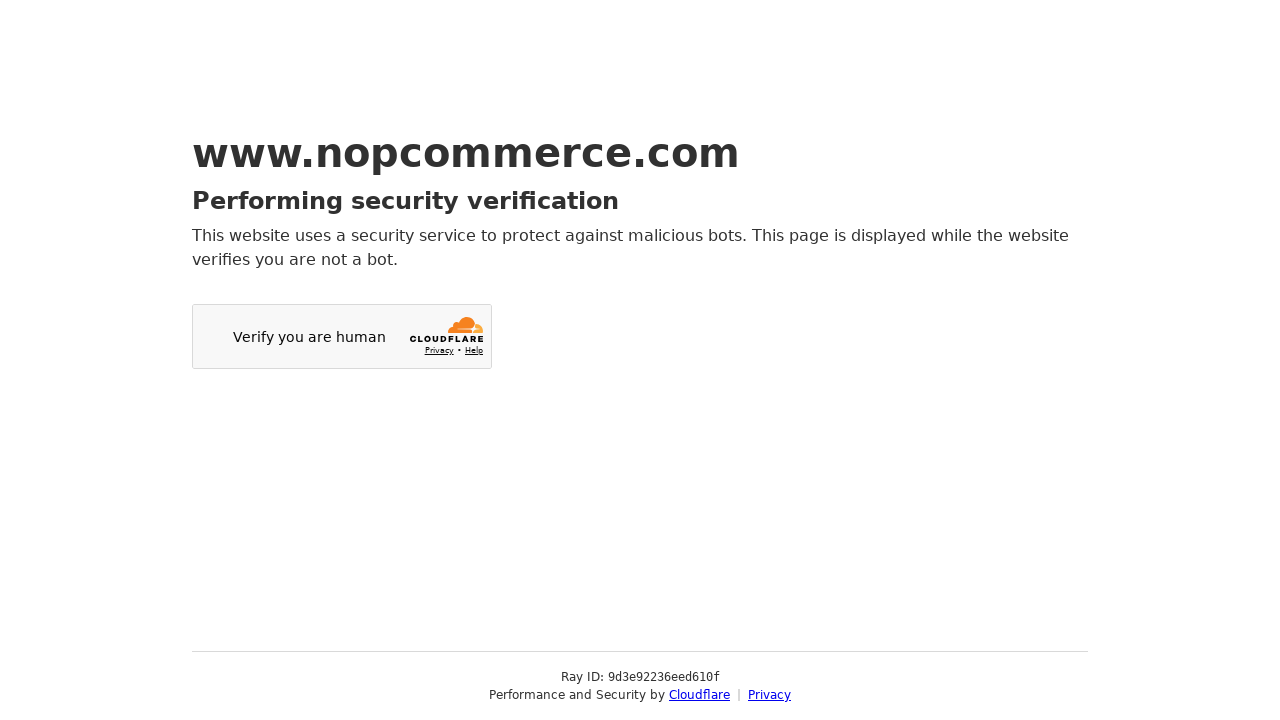

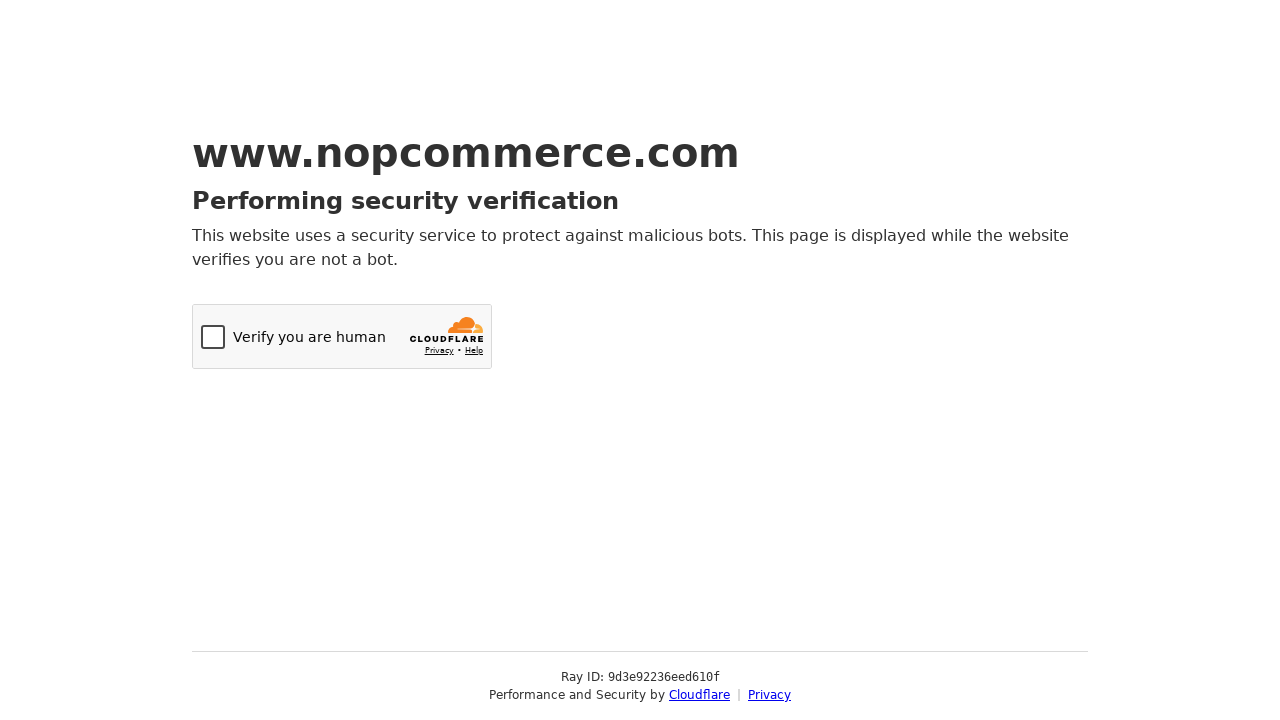